Tests the passenger count dropdown functionality on a flight booking practice page by opening the dropdown, incrementing the adult passenger count multiple times, and closing the dropdown.

Starting URL: https://rahulshettyacademy.com/dropdownsPractise/

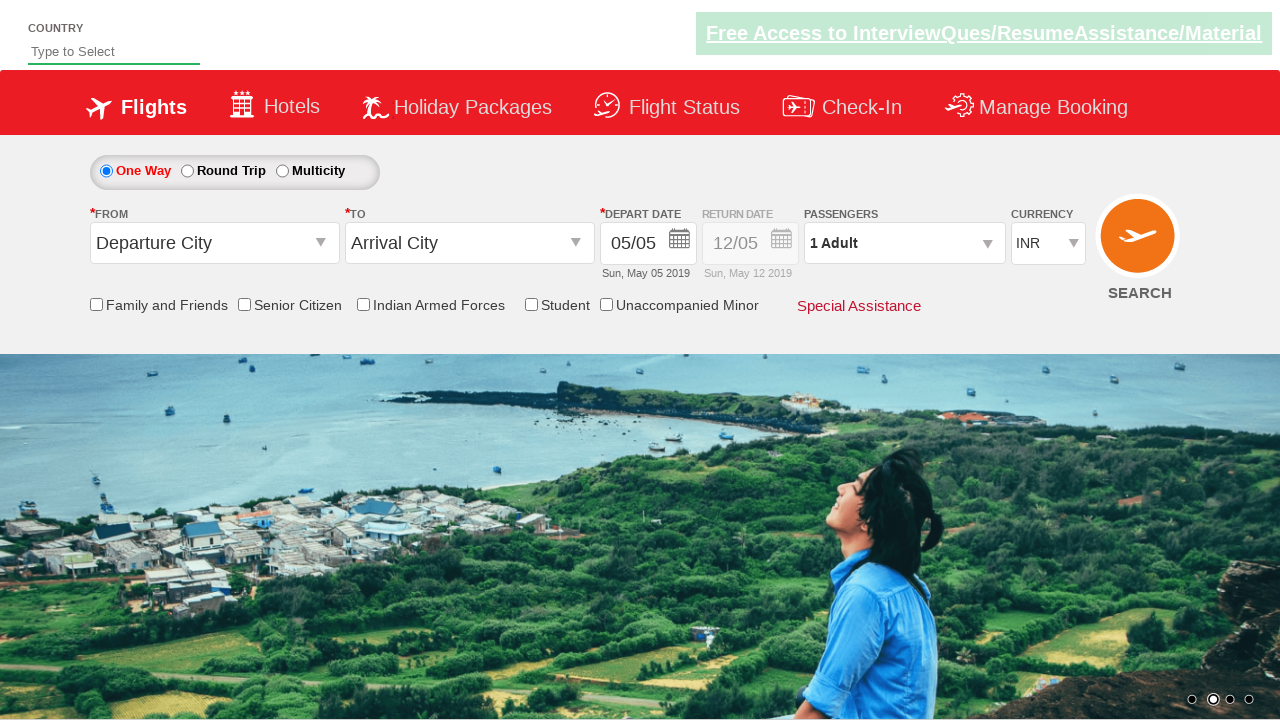

Clicked on passenger info dropdown to open it at (904, 243) on #divpaxinfo
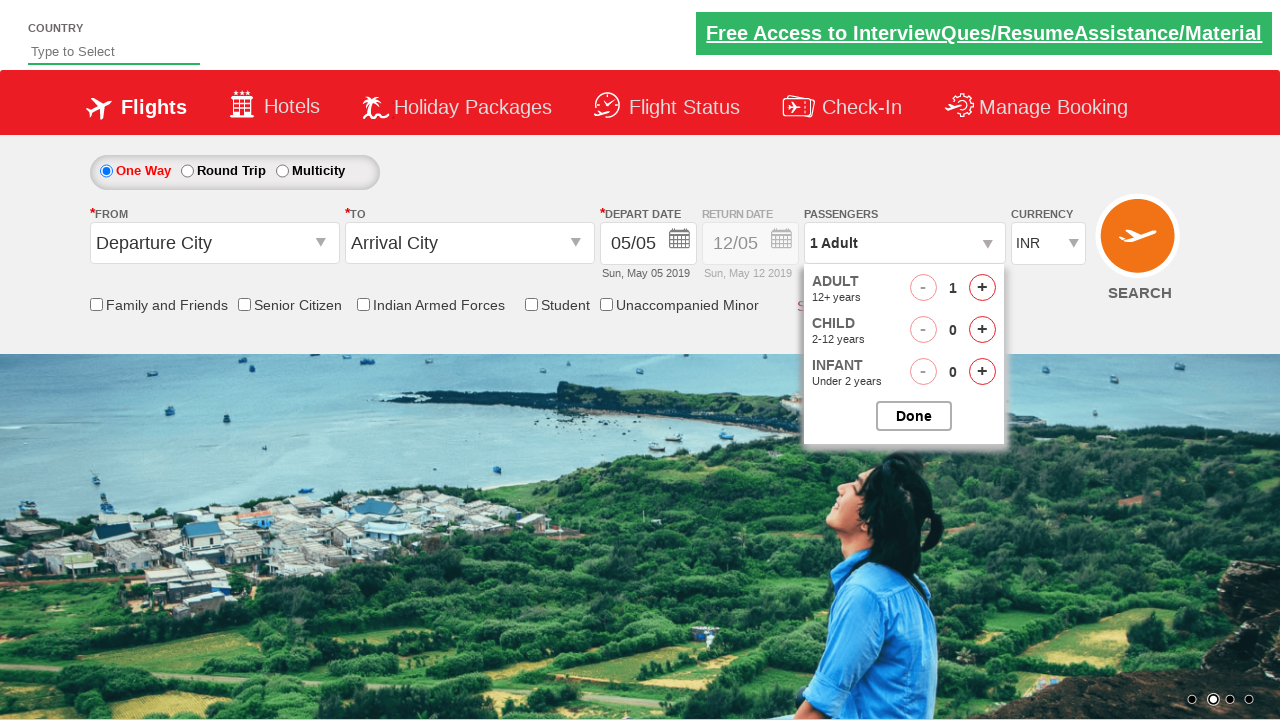

Waited for dropdown to be visible
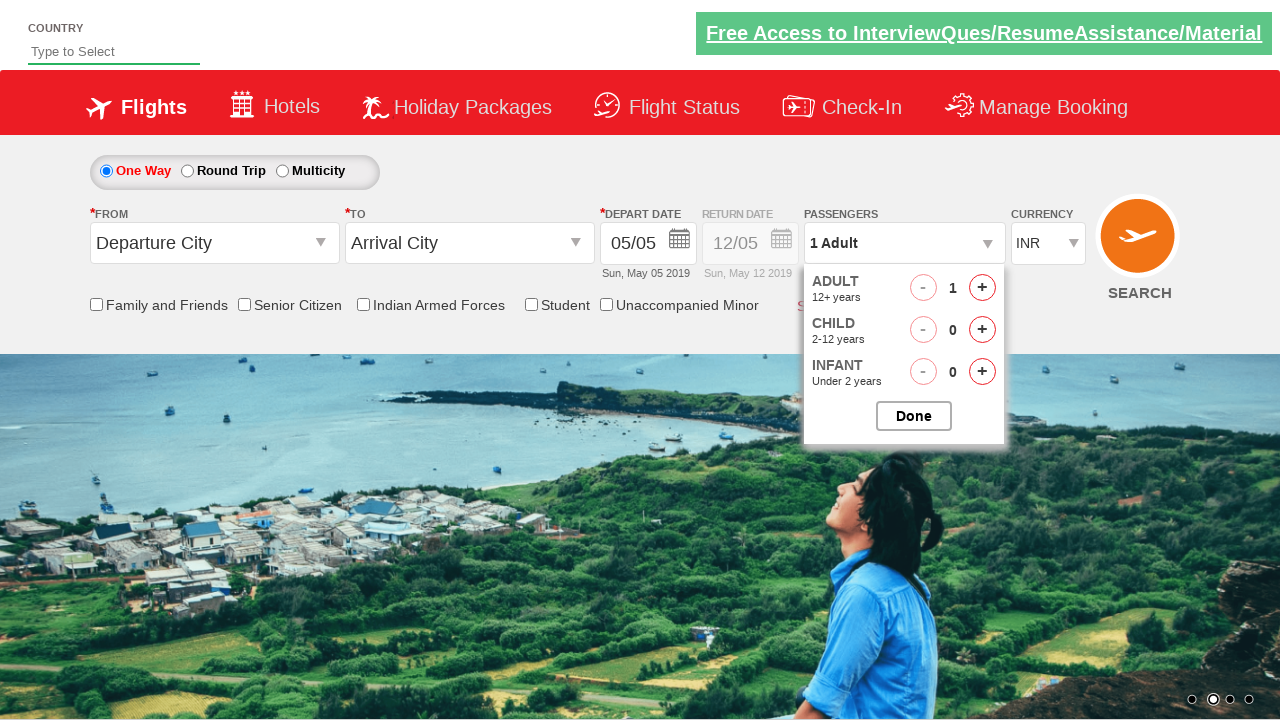

Incremented adult passenger count at (982, 288) on #hrefIncAdt
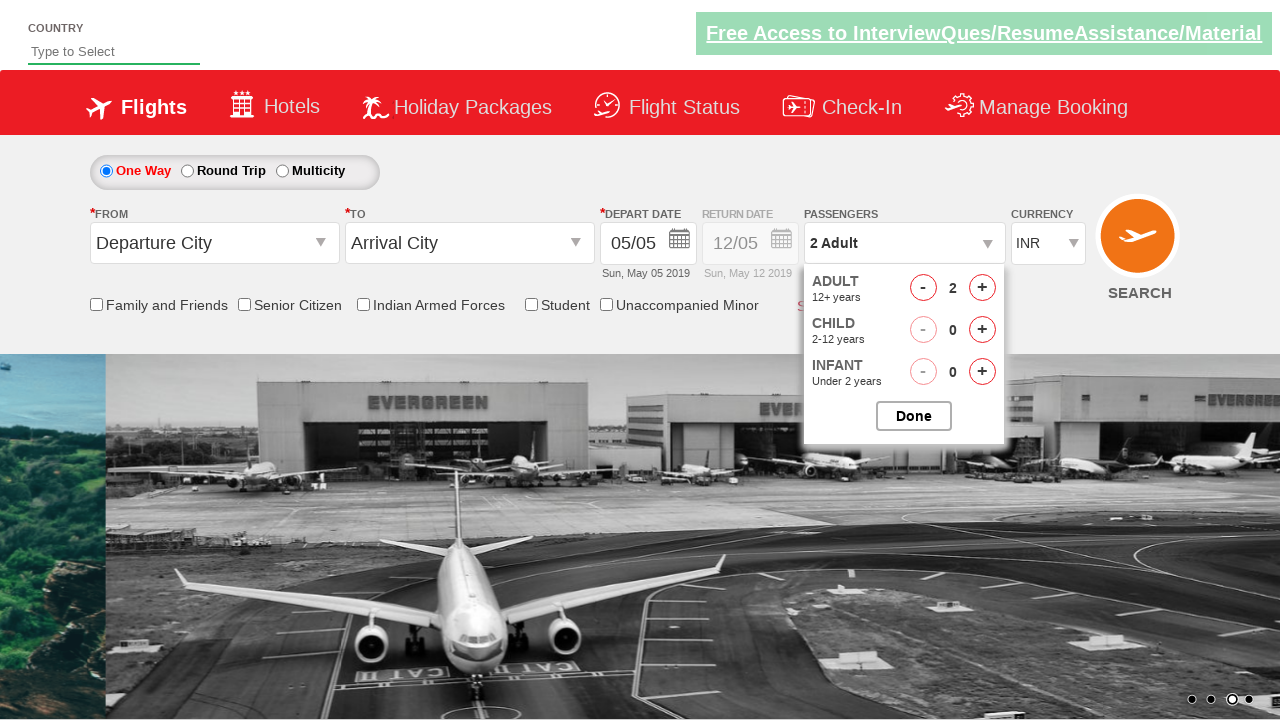

Incremented adult passenger count at (982, 288) on #hrefIncAdt
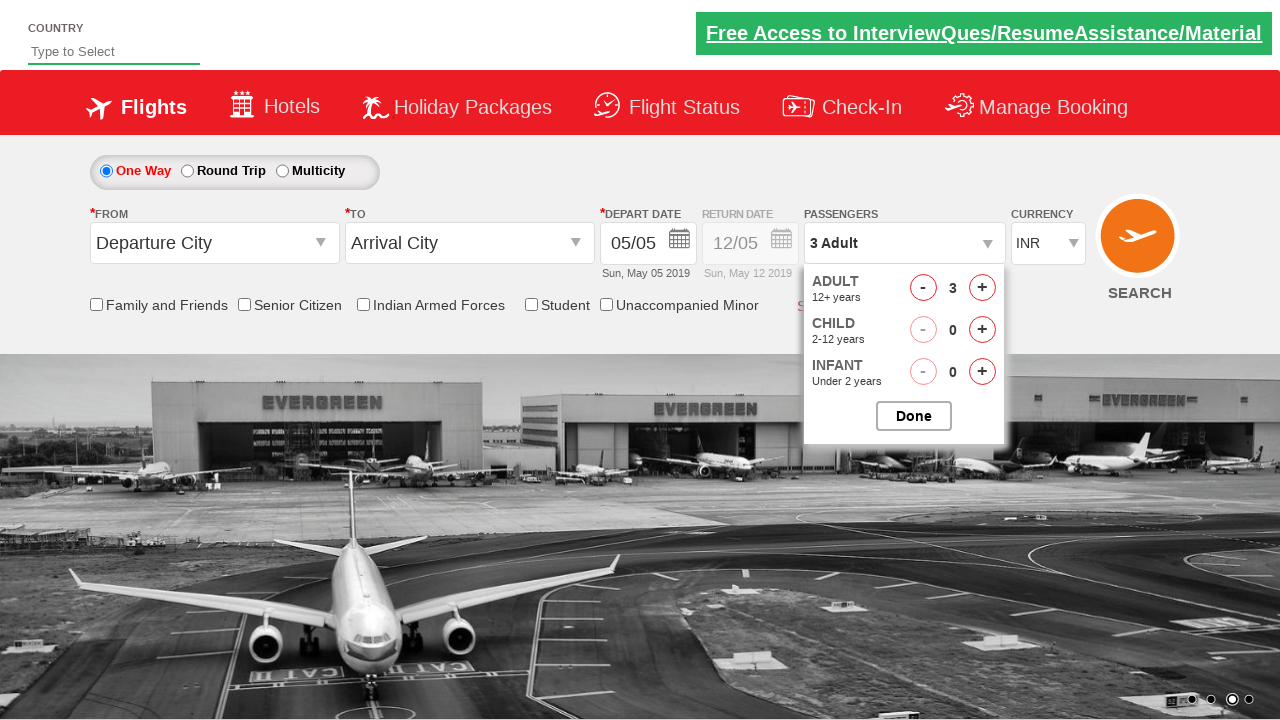

Incremented adult passenger count at (982, 288) on #hrefIncAdt
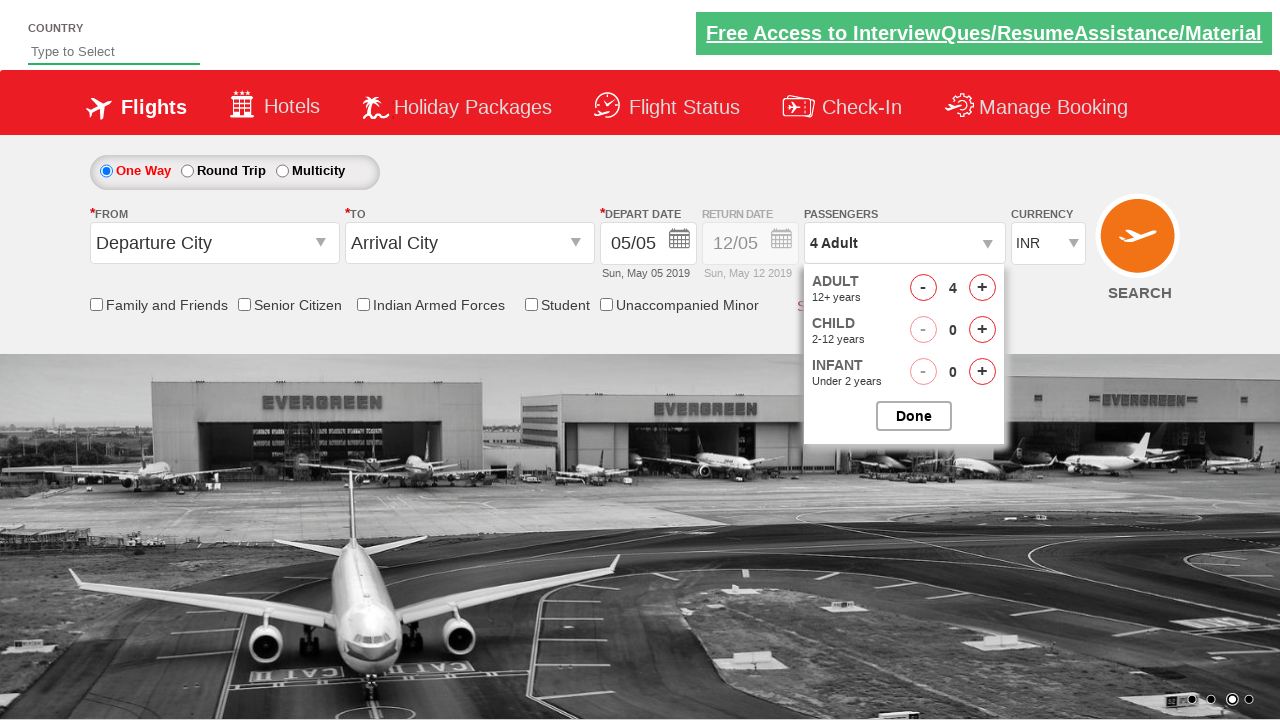

Closed the passenger options dropdown at (914, 416) on #btnclosepaxoption
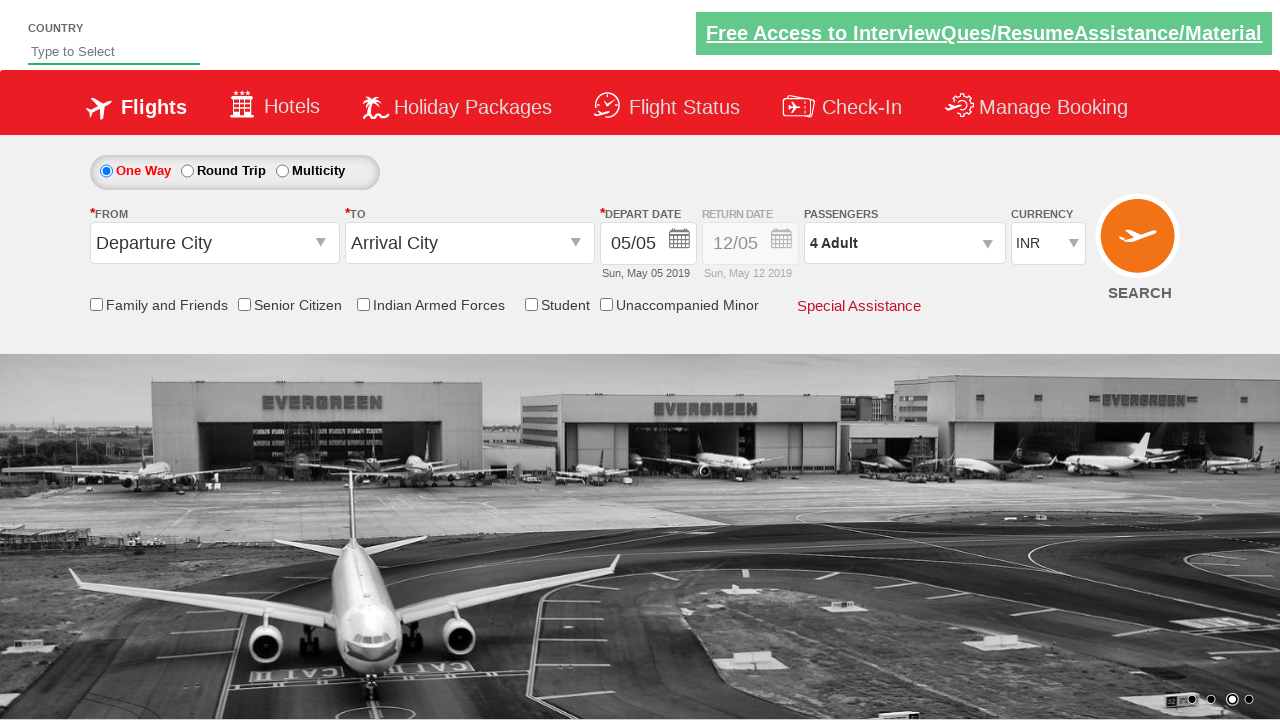

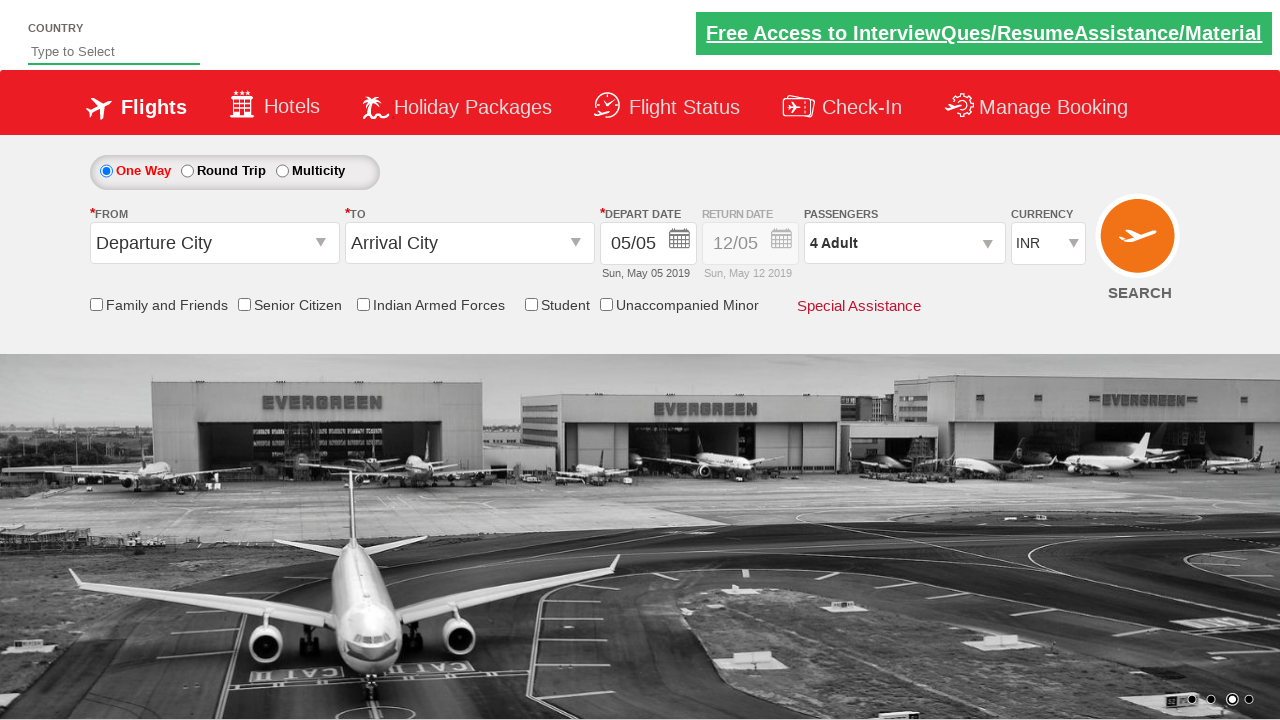